Fills out a Selenium practice form with personal information including name, gender, experience, date, profession, automation tool preferences, continent, and Selenium commands, then submits the form.

Starting URL: https://www.techlistic.com/p/selenium-practice-form.html

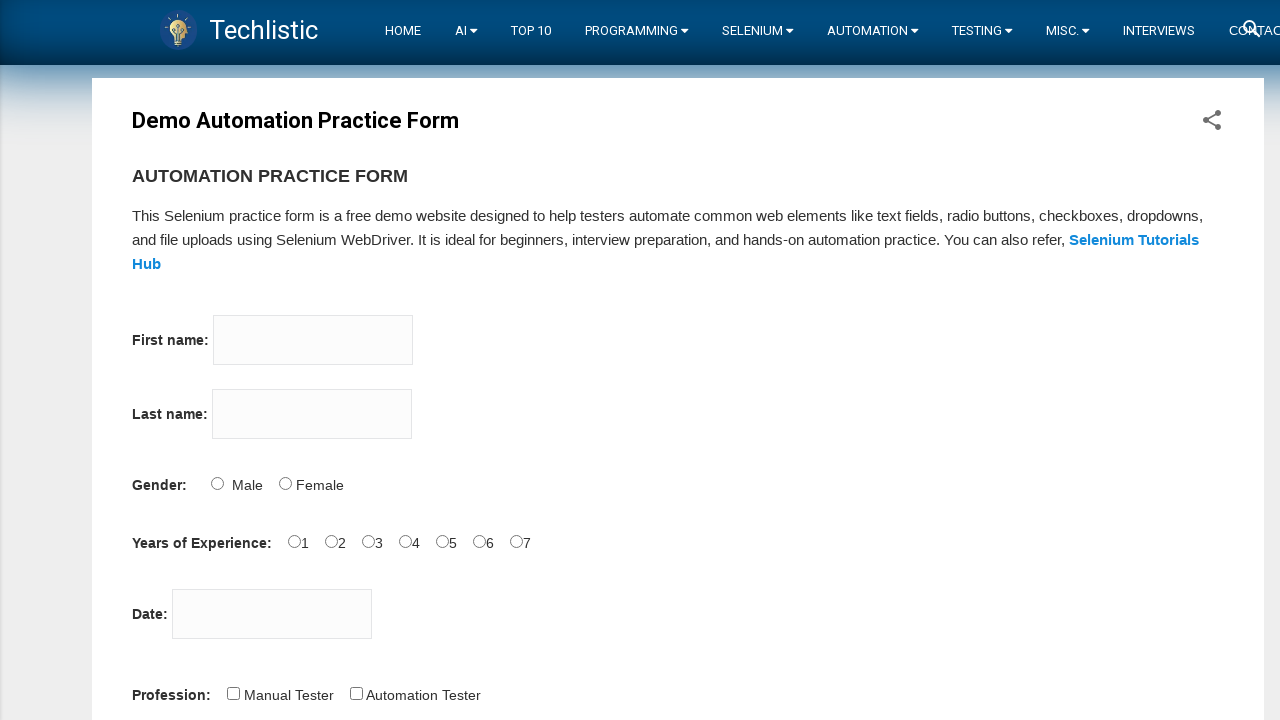

Clicked on firstname input field at (313, 340) on input[name='firstname']
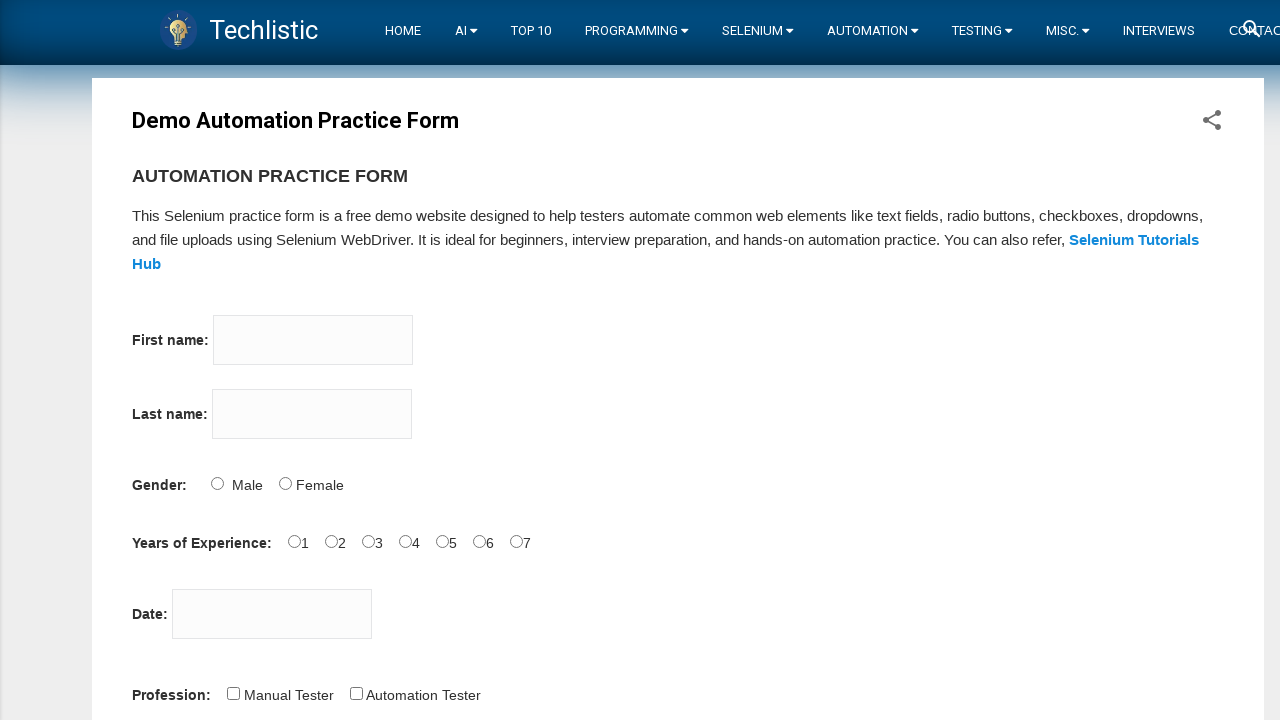

Filled firstname field with 'Tom' on input[name='firstname']
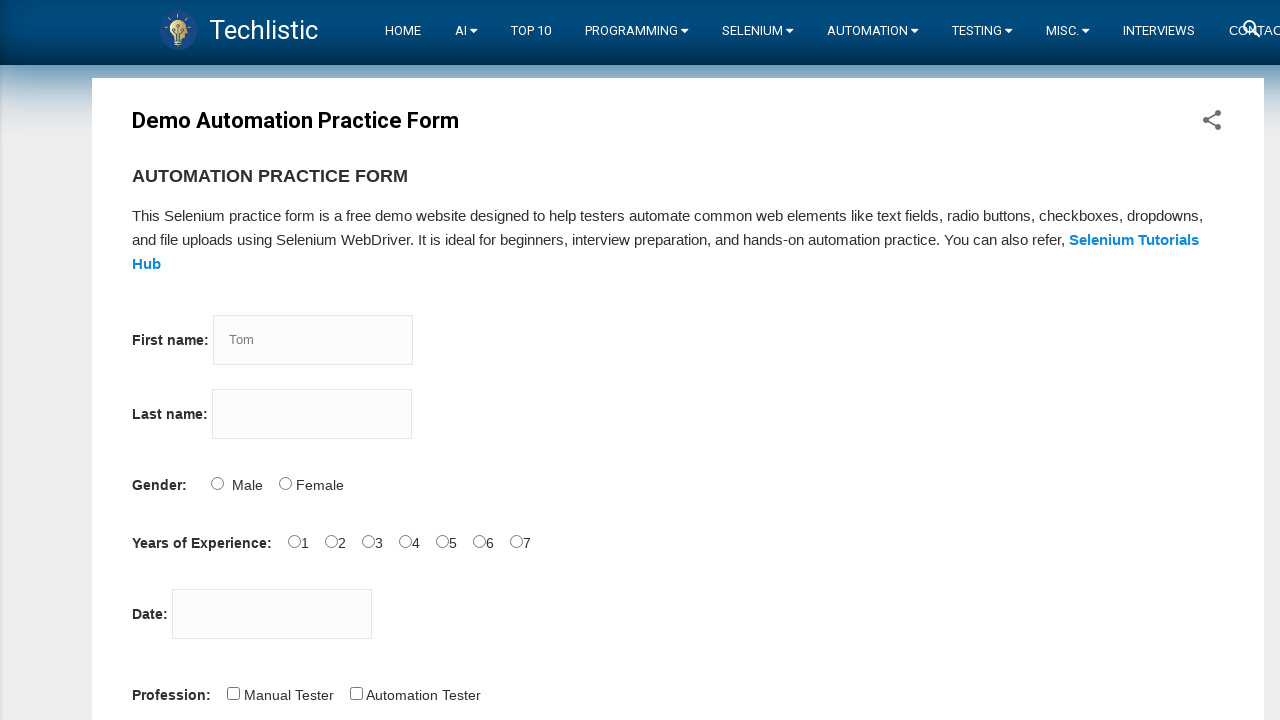

Clicked on lastname input field at (312, 414) on input[name='lastname']
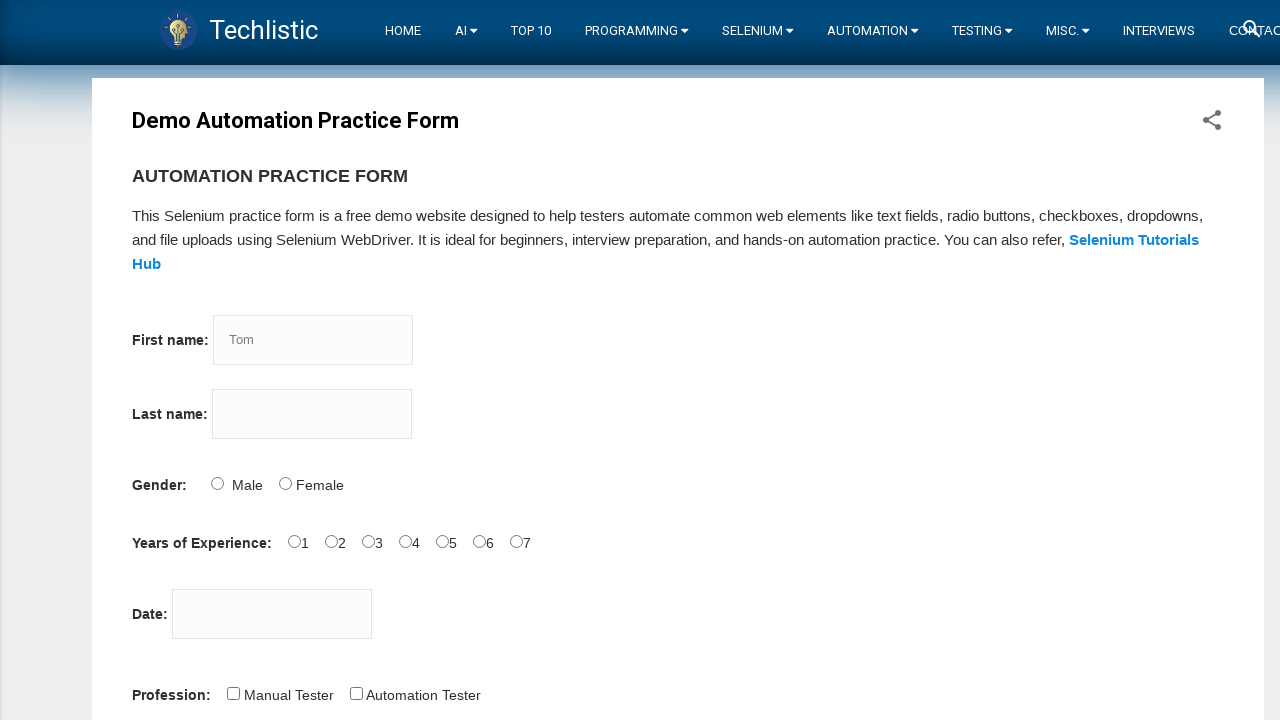

Filled lastname field with 'Wood' on input[name='lastname']
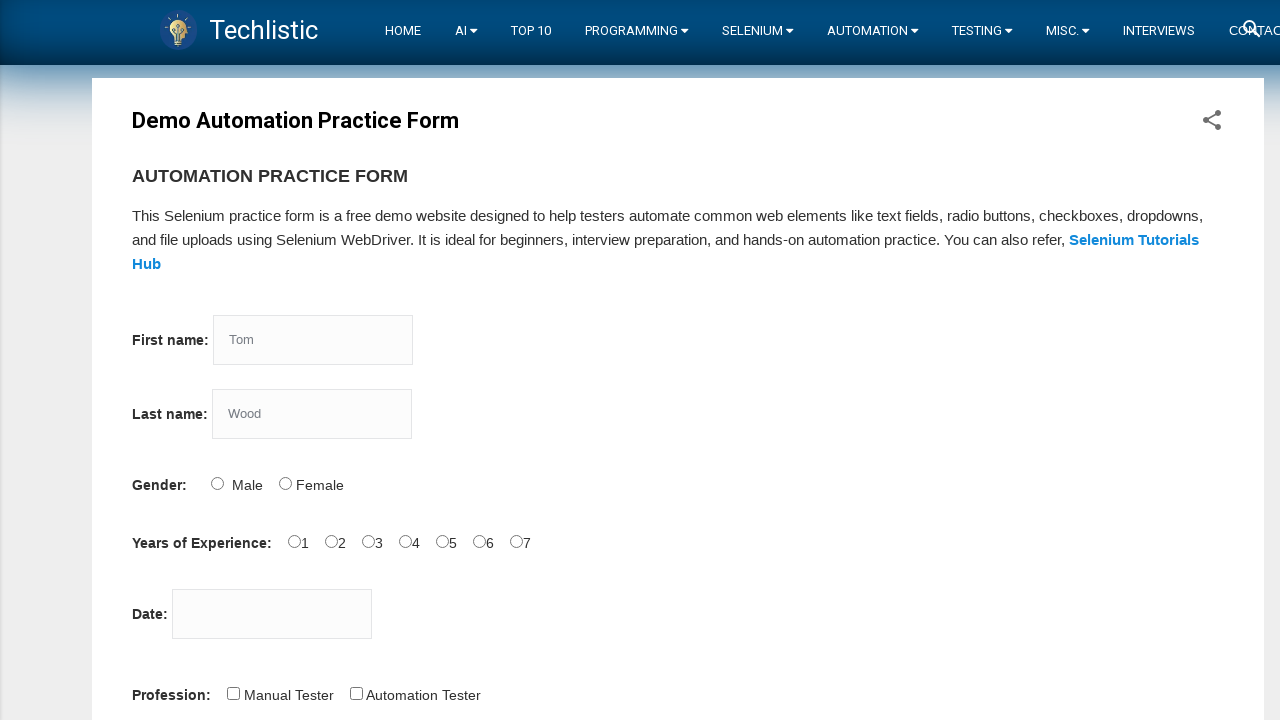

Selected Male gender option at (217, 483) on #sex-0
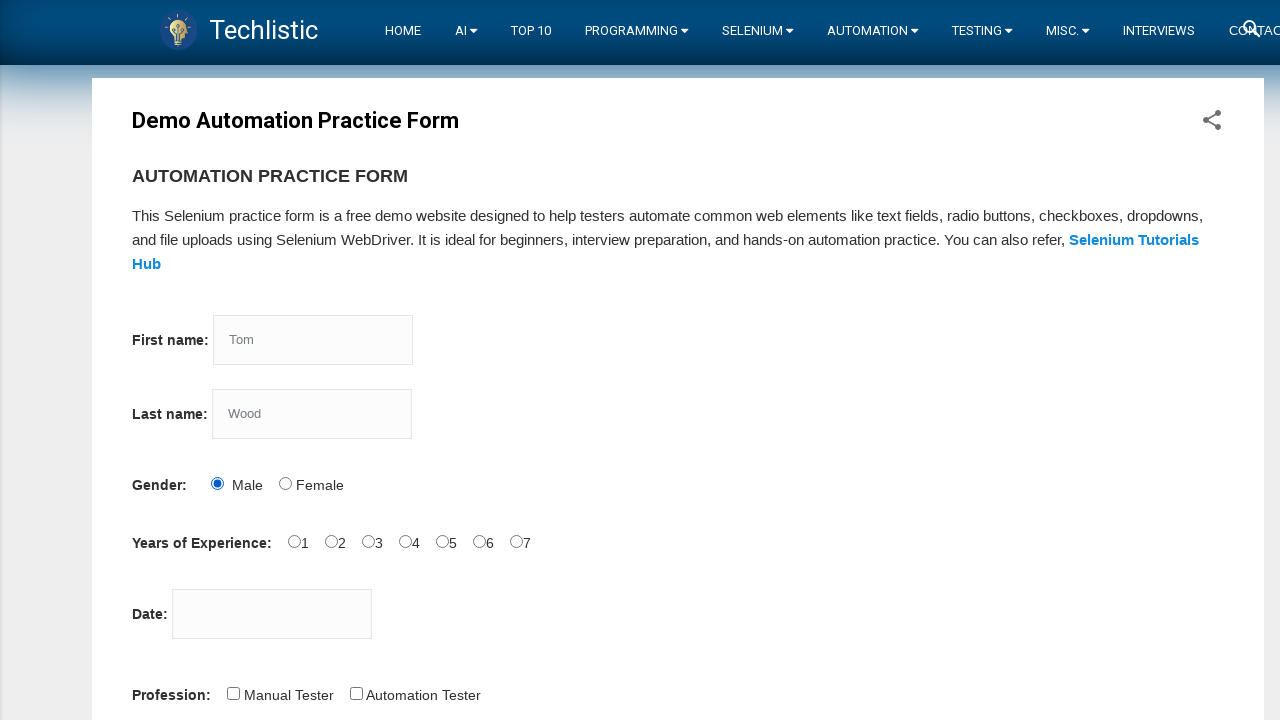

Selected 4 years experience at (442, 541) on #exp-4
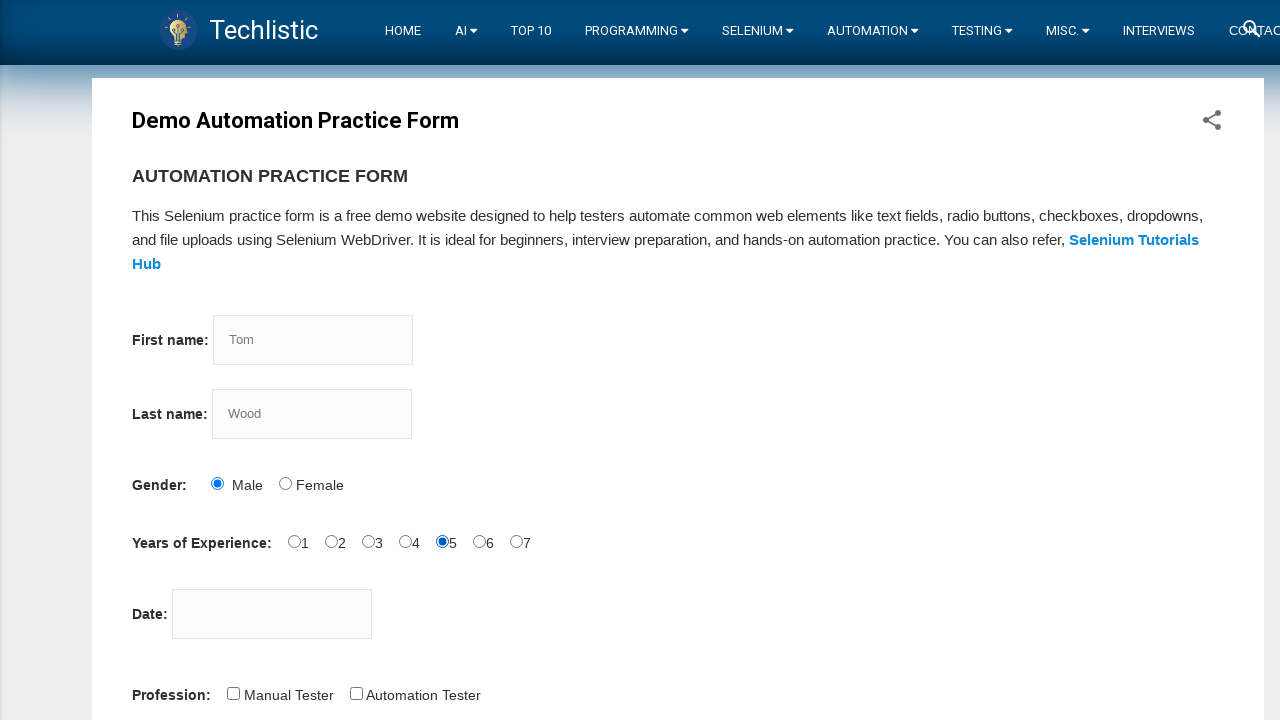

Clicked on date picker field at (272, 614) on #datepicker
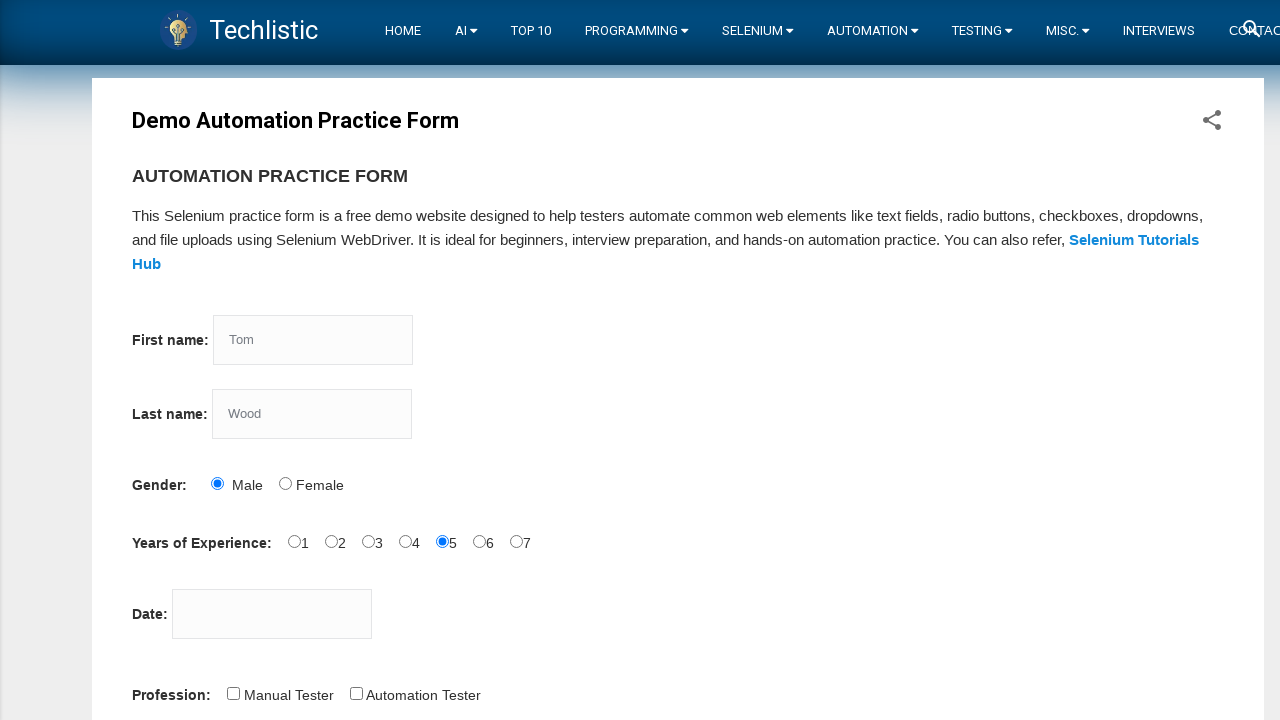

Filled date field with '12-10-2021' on #datepicker
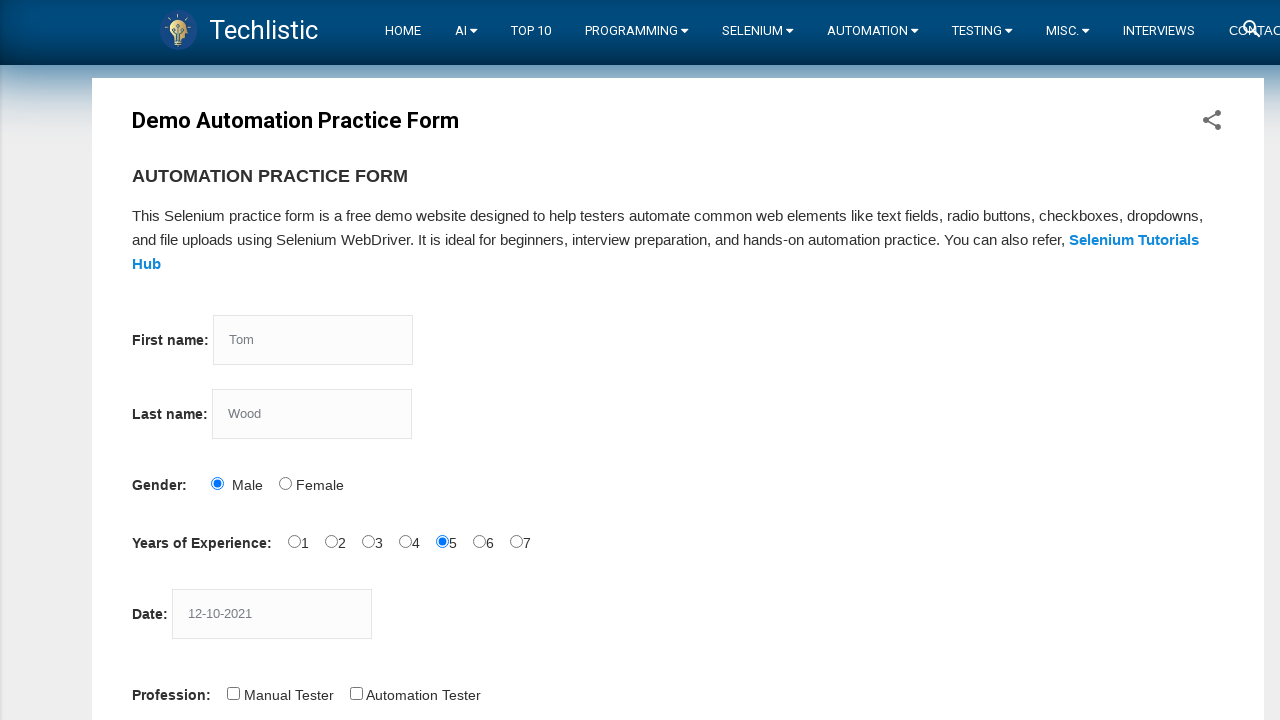

Selected Manual Tester profession at (233, 693) on #profession-0
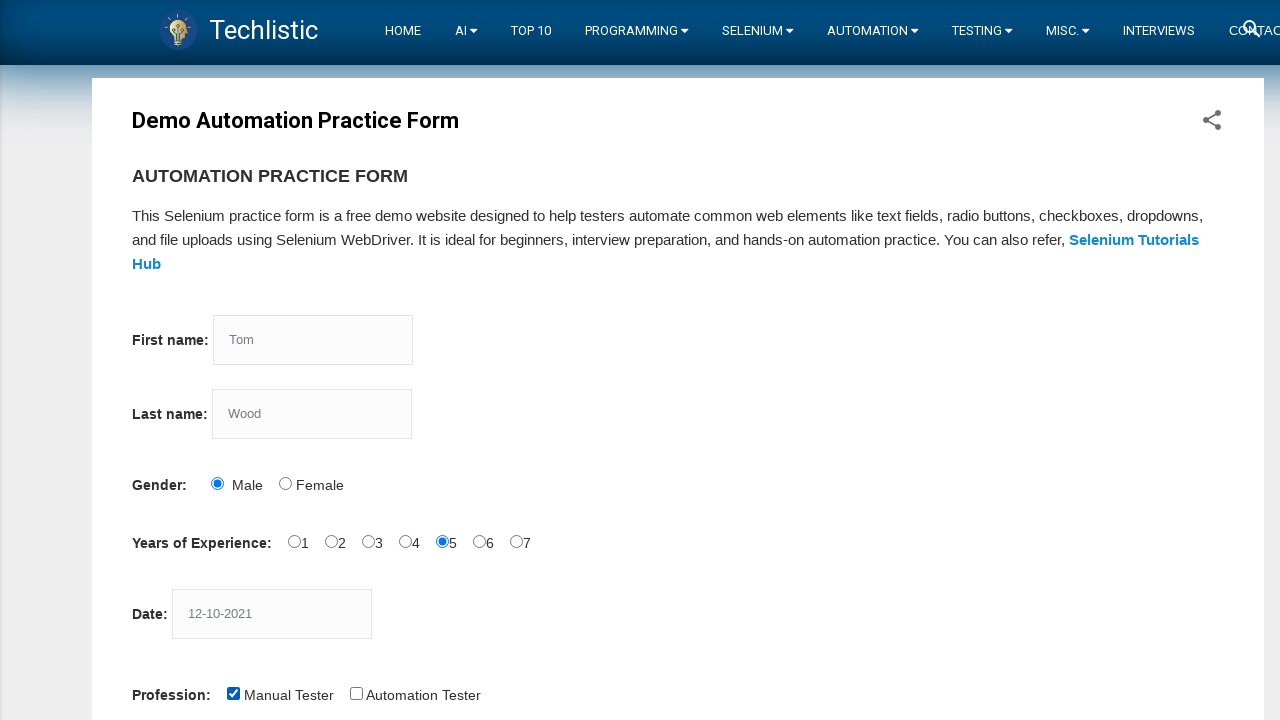

Selected Selenium IDE automation tool at (446, 360) on #tool-2
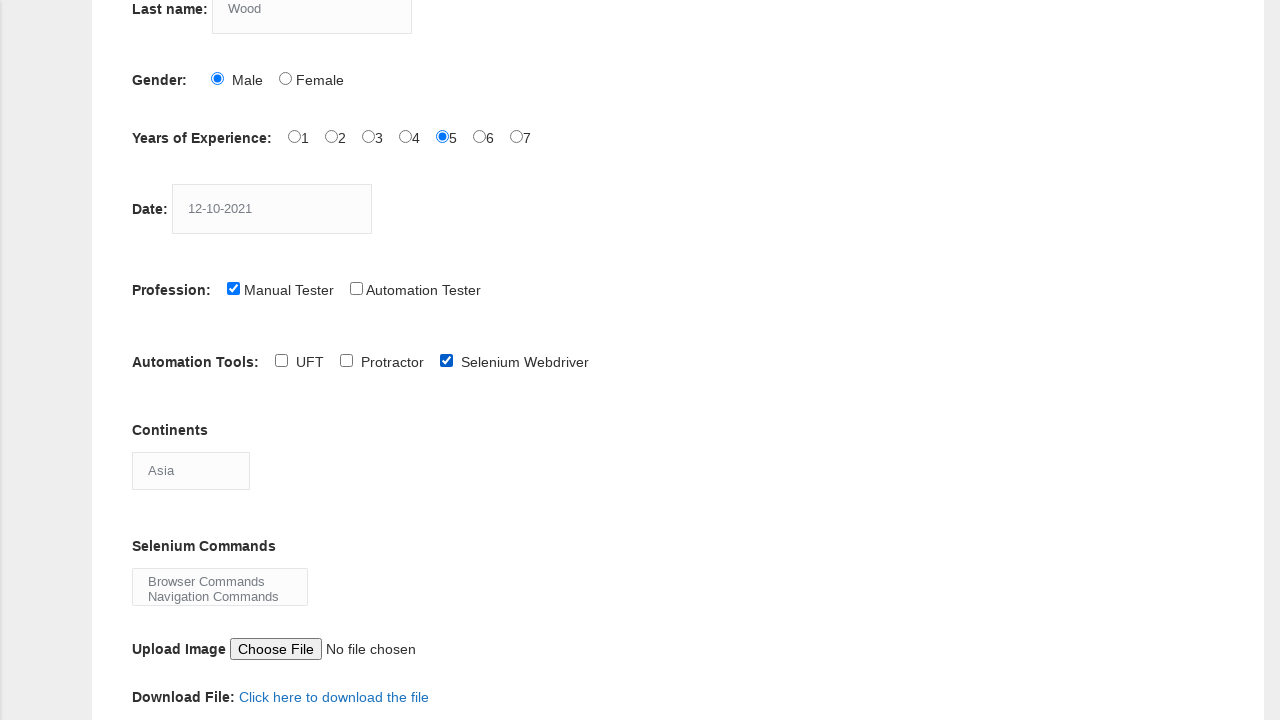

Clicked on continents dropdown at (191, 470) on #continents
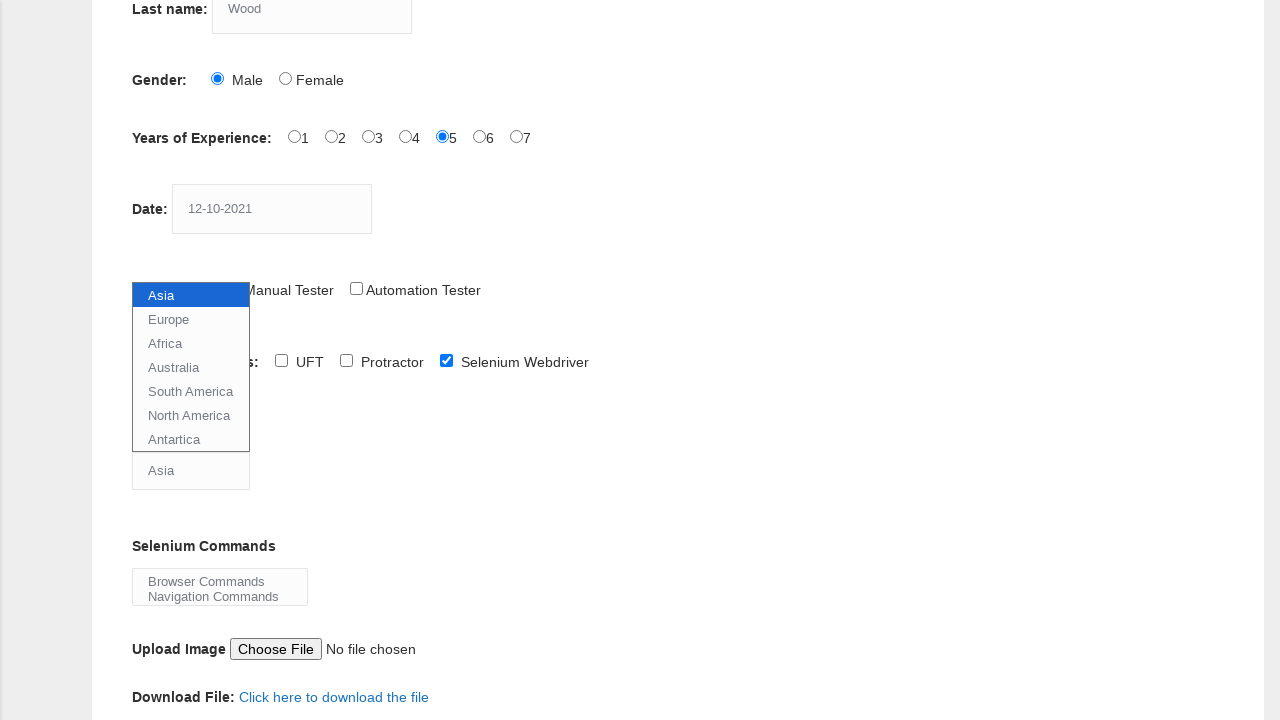

Selected Europe from continents dropdown on #continents
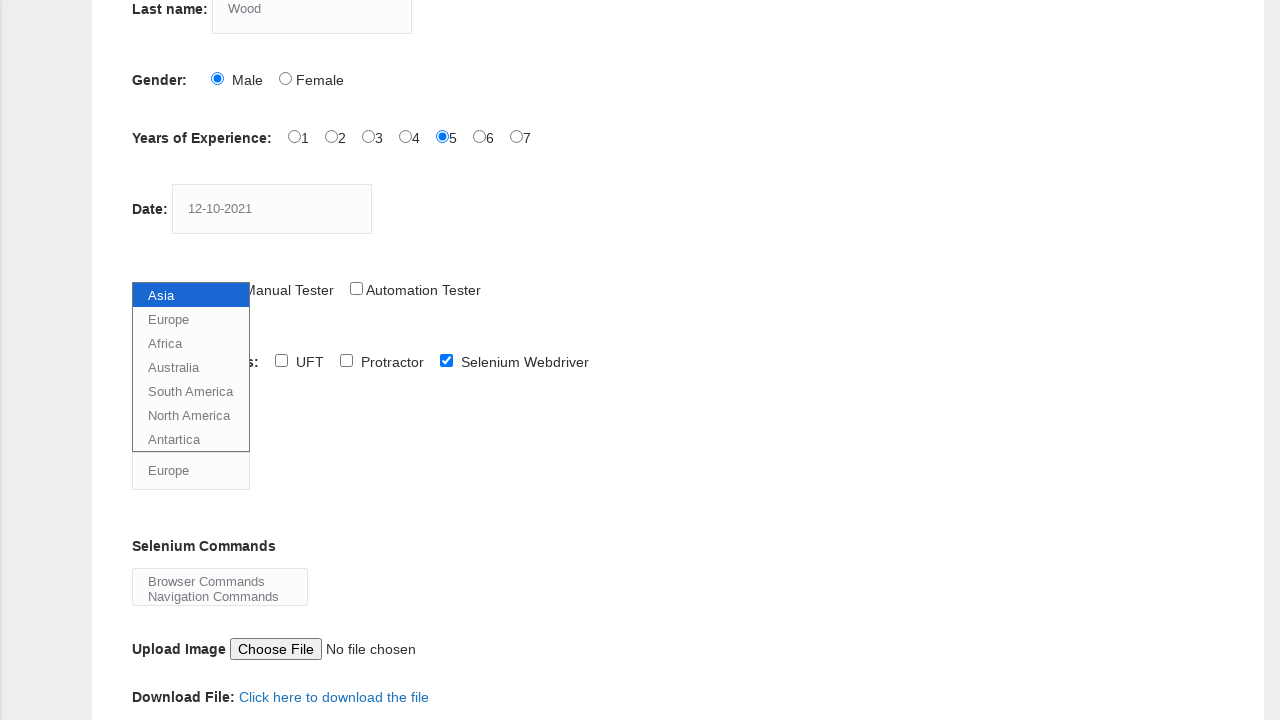

Selected Browser Commands from Selenium commands dropdown on #selenium_commands
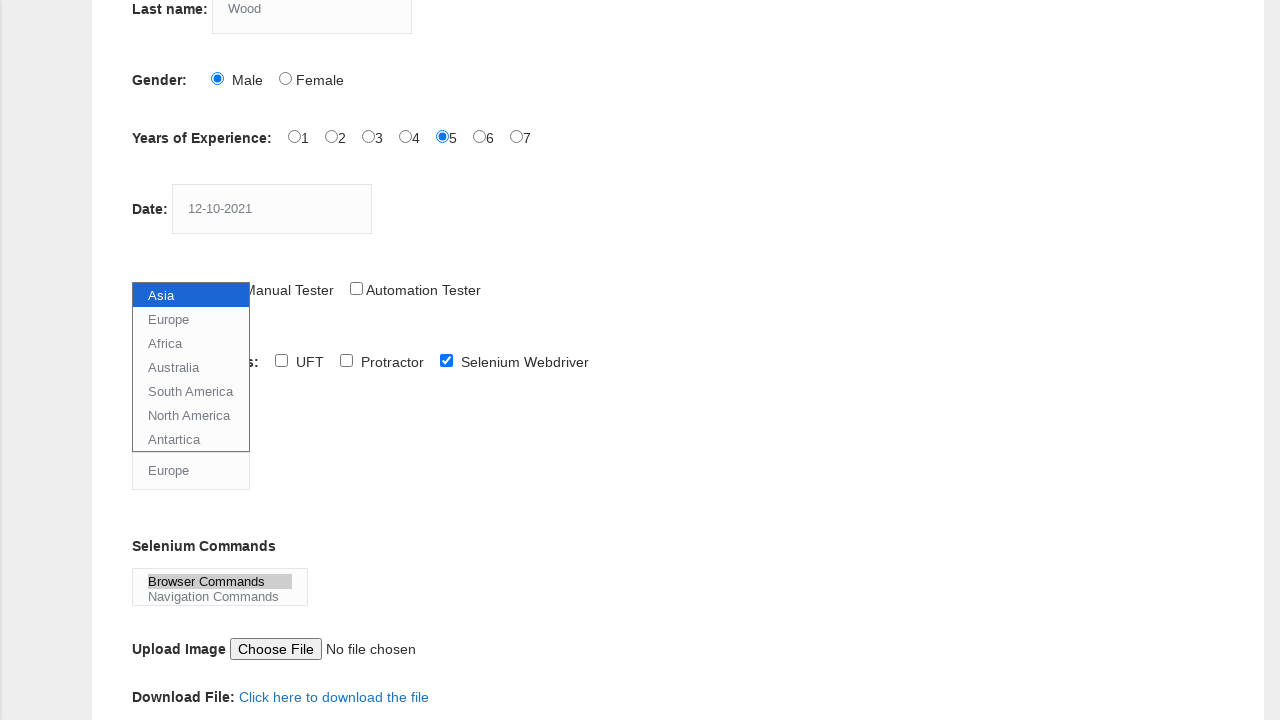

Scrolled down to view submit button
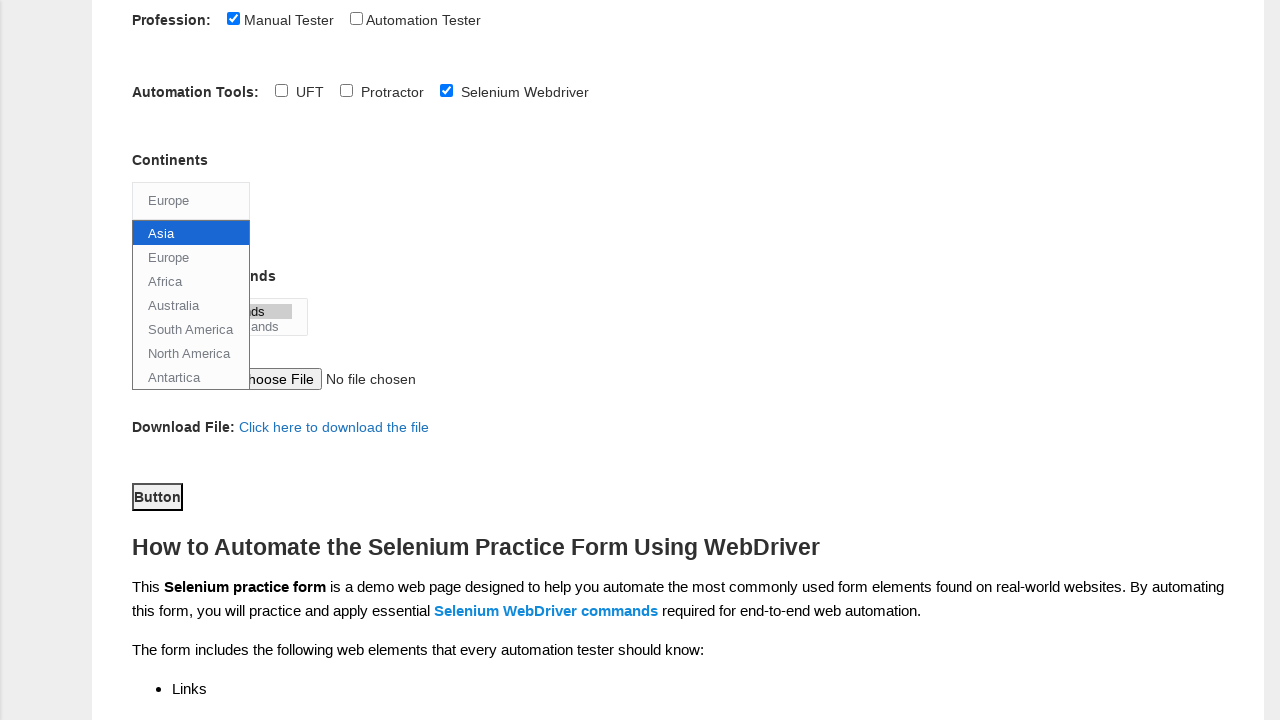

Clicked submit button to submit the form at (157, 496) on #submit
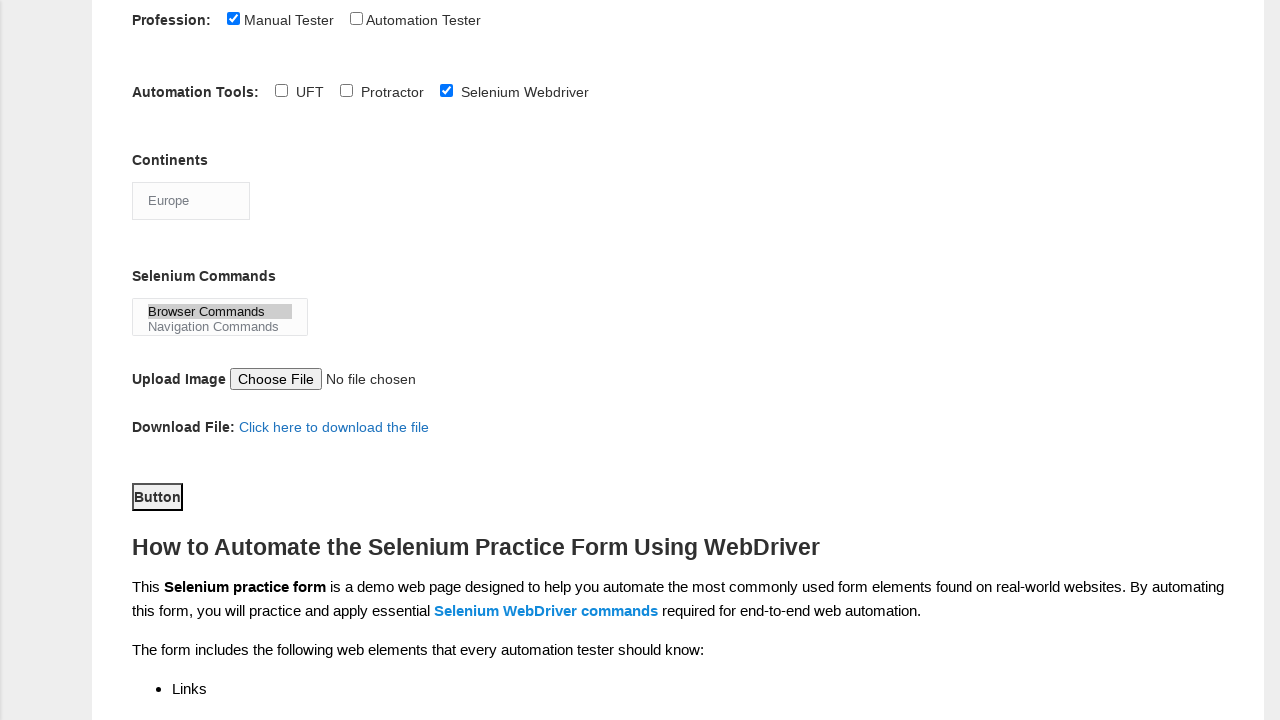

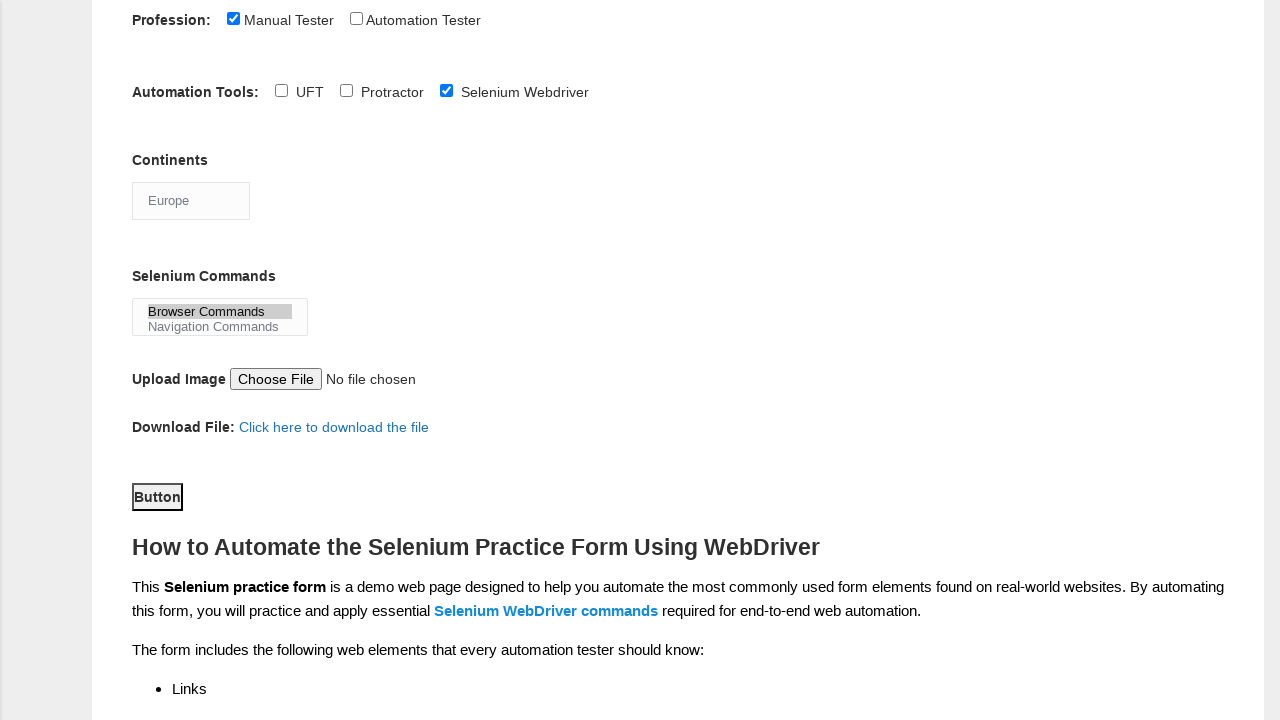